Tests alert handling on APSRTC website by clicking search button without filling form fields and accepting the resulting alert

Starting URL: https://www.apsrtconline.in/oprs-web/

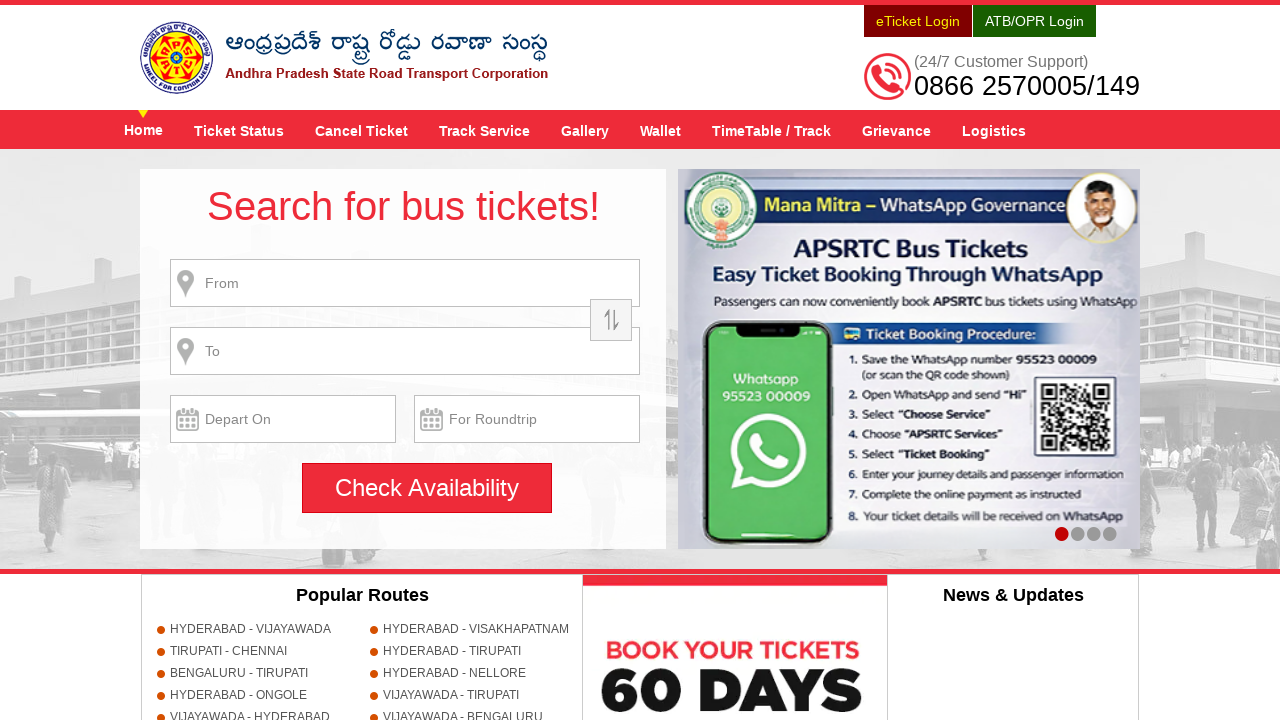

Clicked search button without filling form fields to trigger alert at (427, 488) on #searchBtn
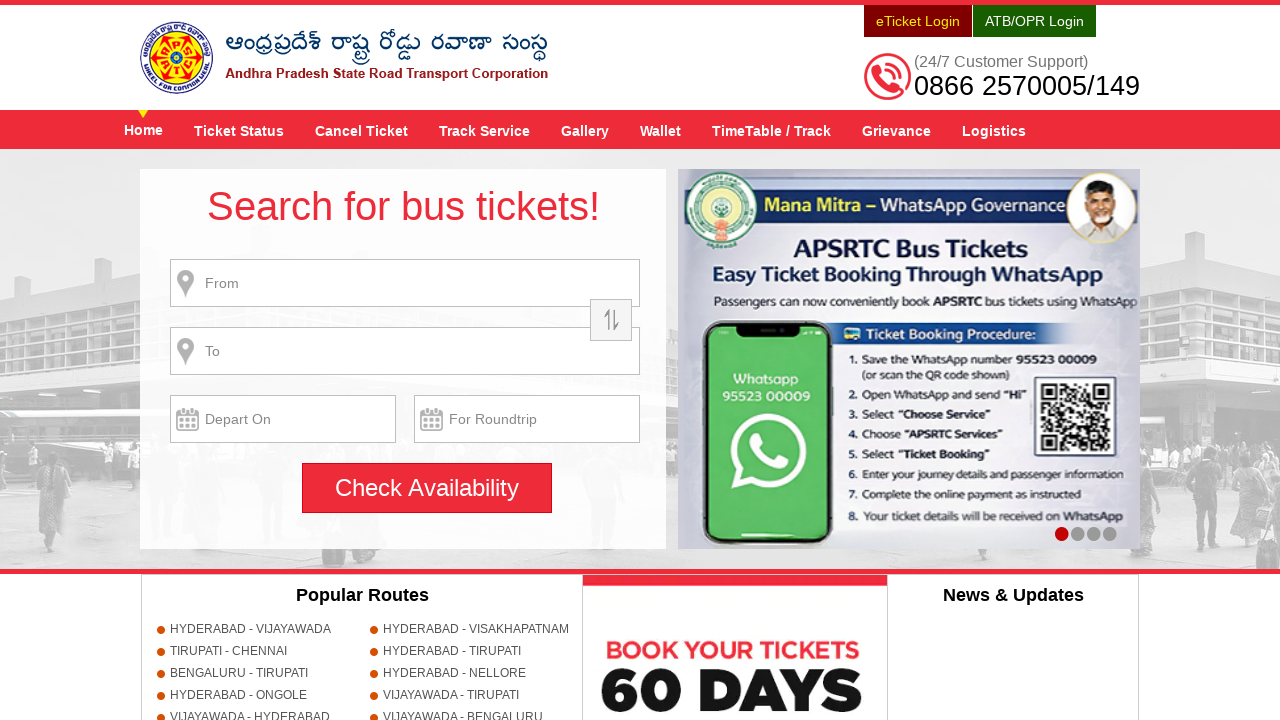

Set up alert dialog handler to accept alerts
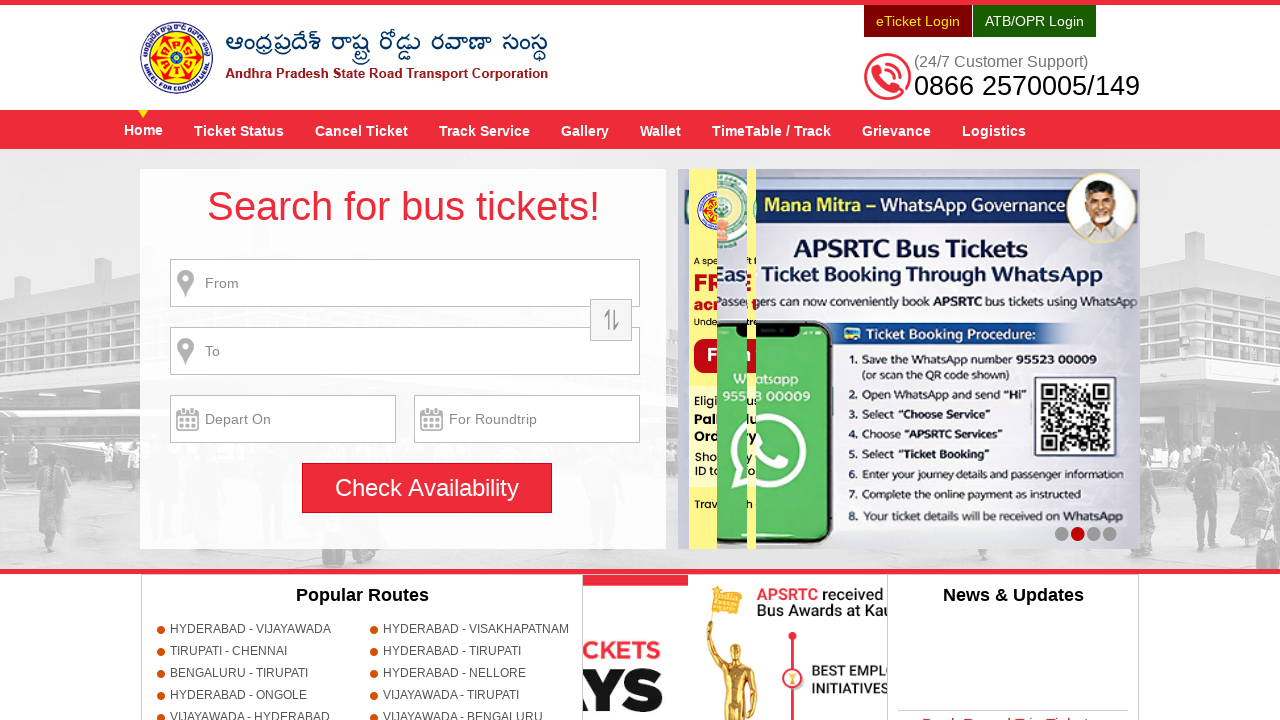

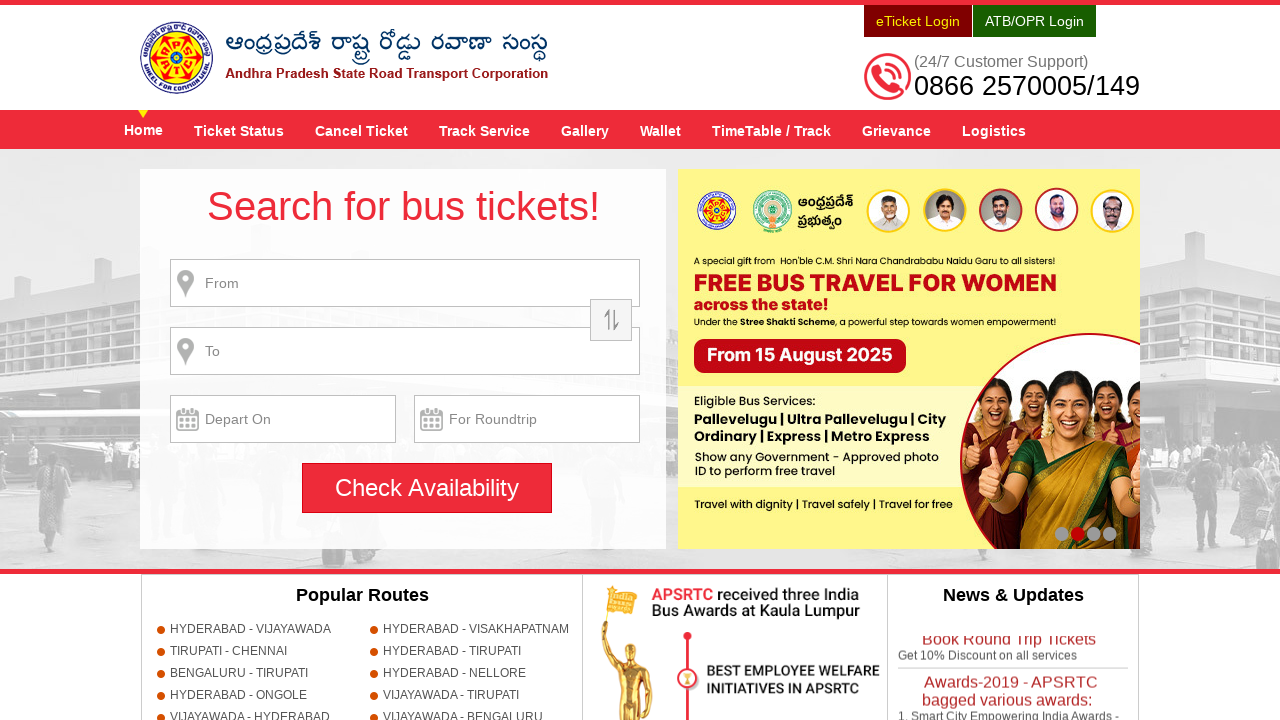